Tests drag and drop functionality within an iframe on the jQuery UI demo page by dragging a draggable element onto a droppable target.

Starting URL: https://jqueryui.com/droppable/

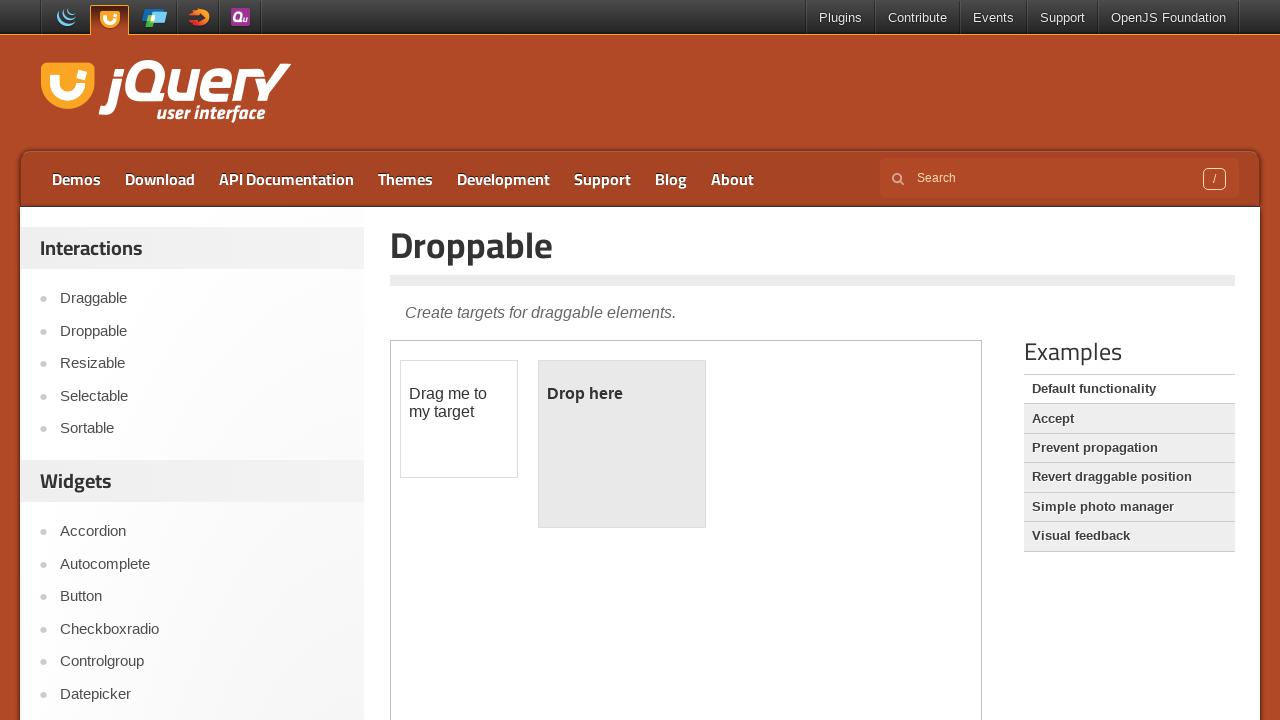

Located the iframe containing the drag and drop demo
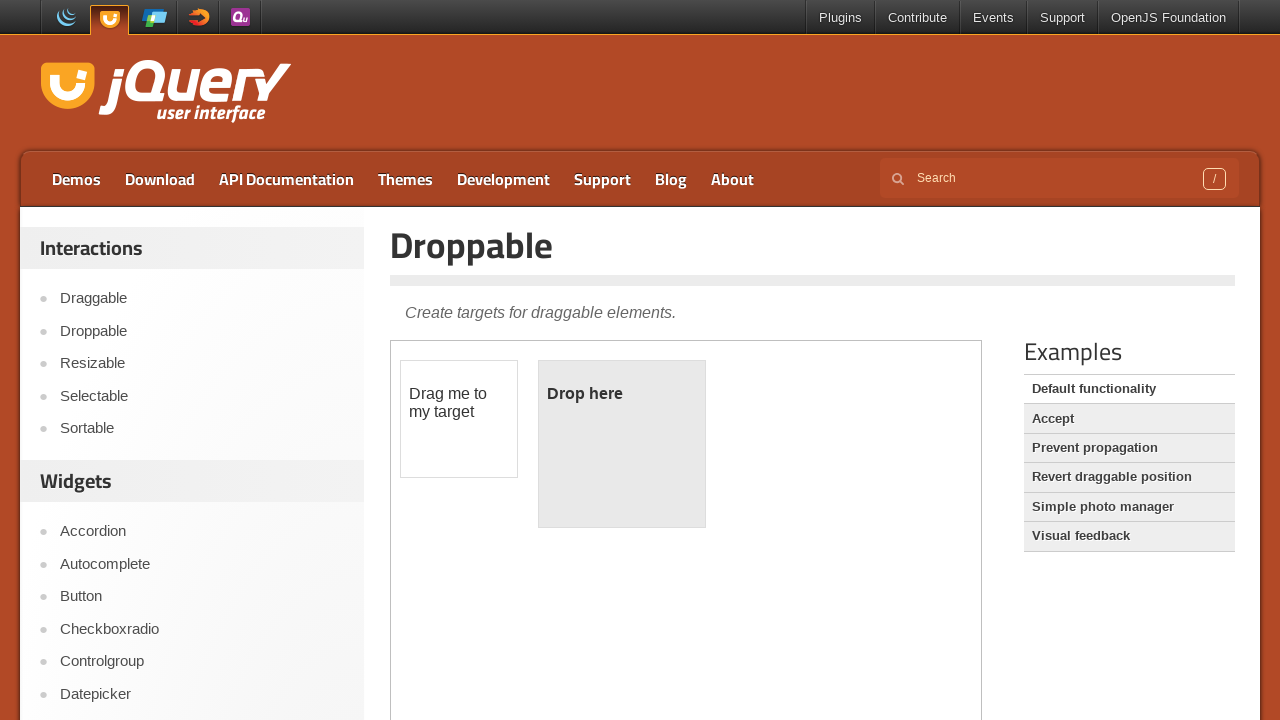

Located the draggable element within the iframe
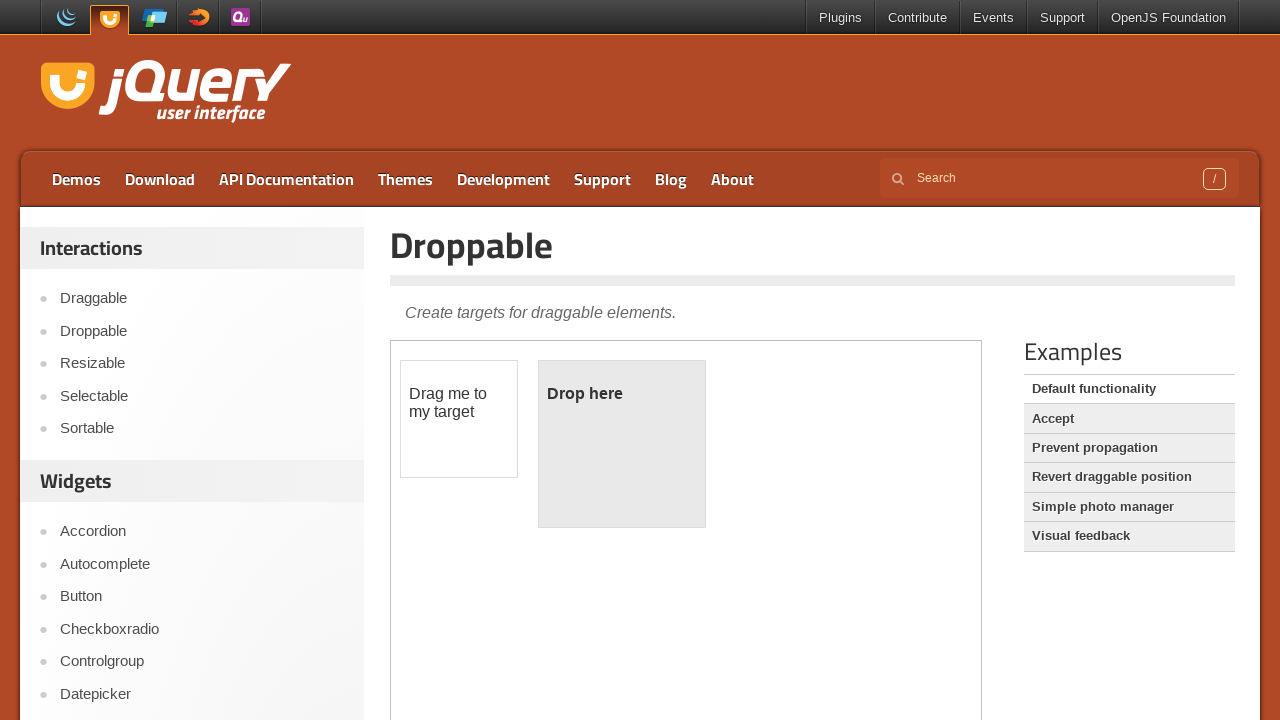

Located the droppable target element within the iframe
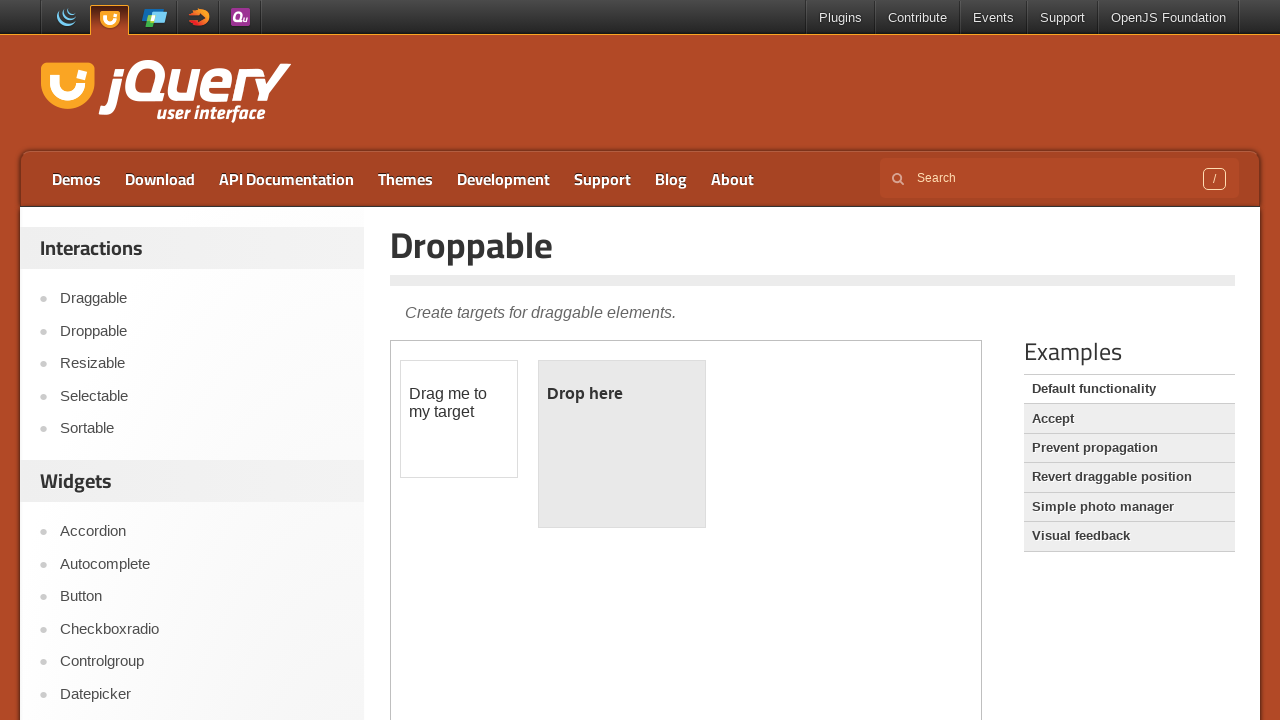

Dragged the draggable element onto the droppable target at (622, 444)
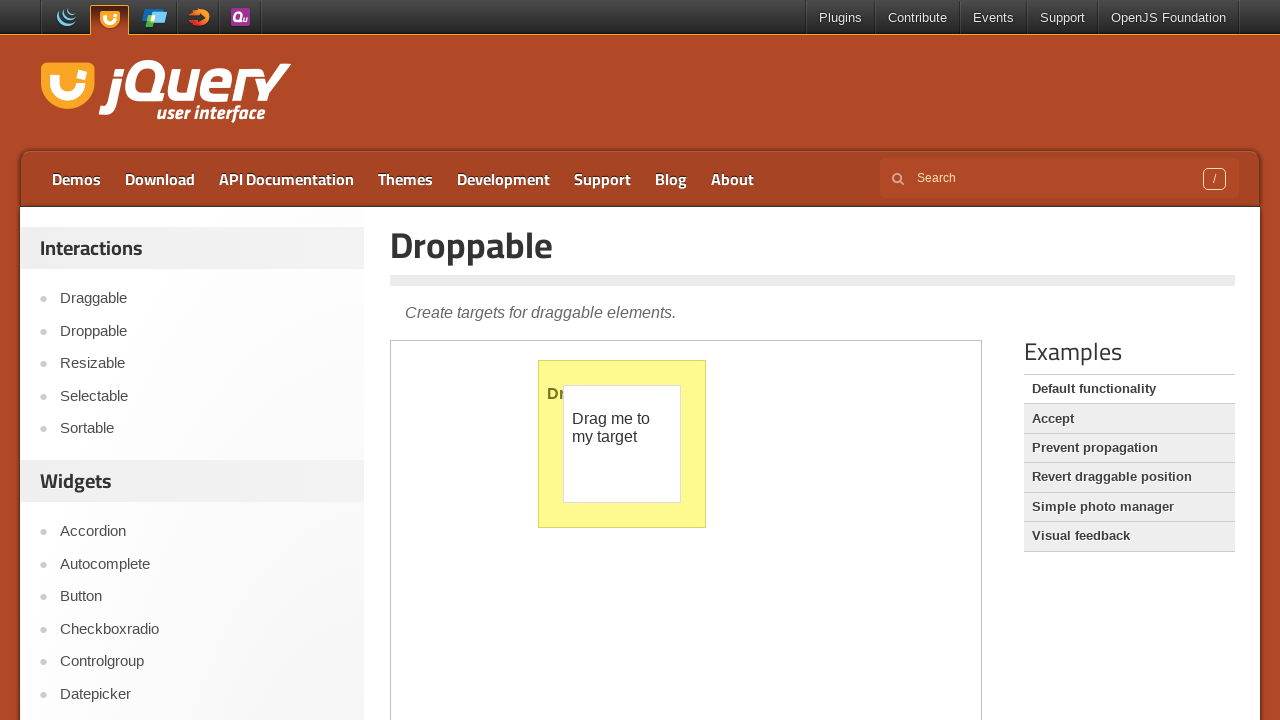

Waited for the drag and drop action to complete
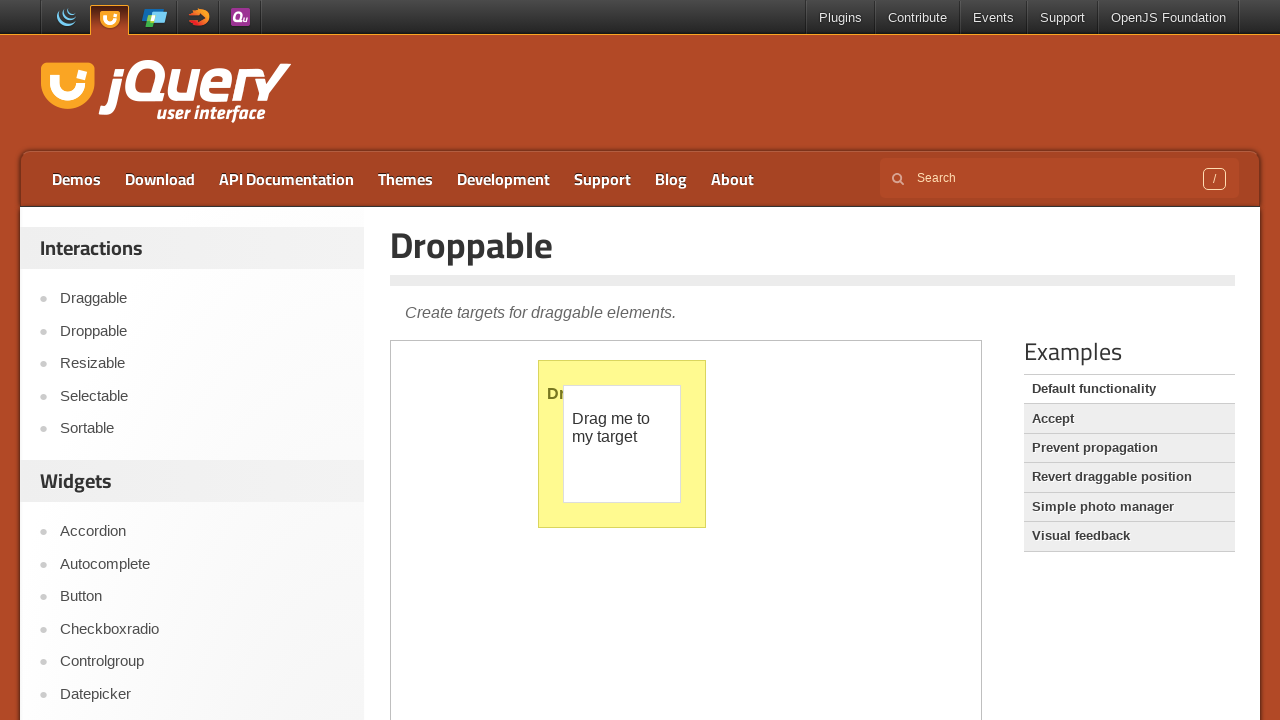

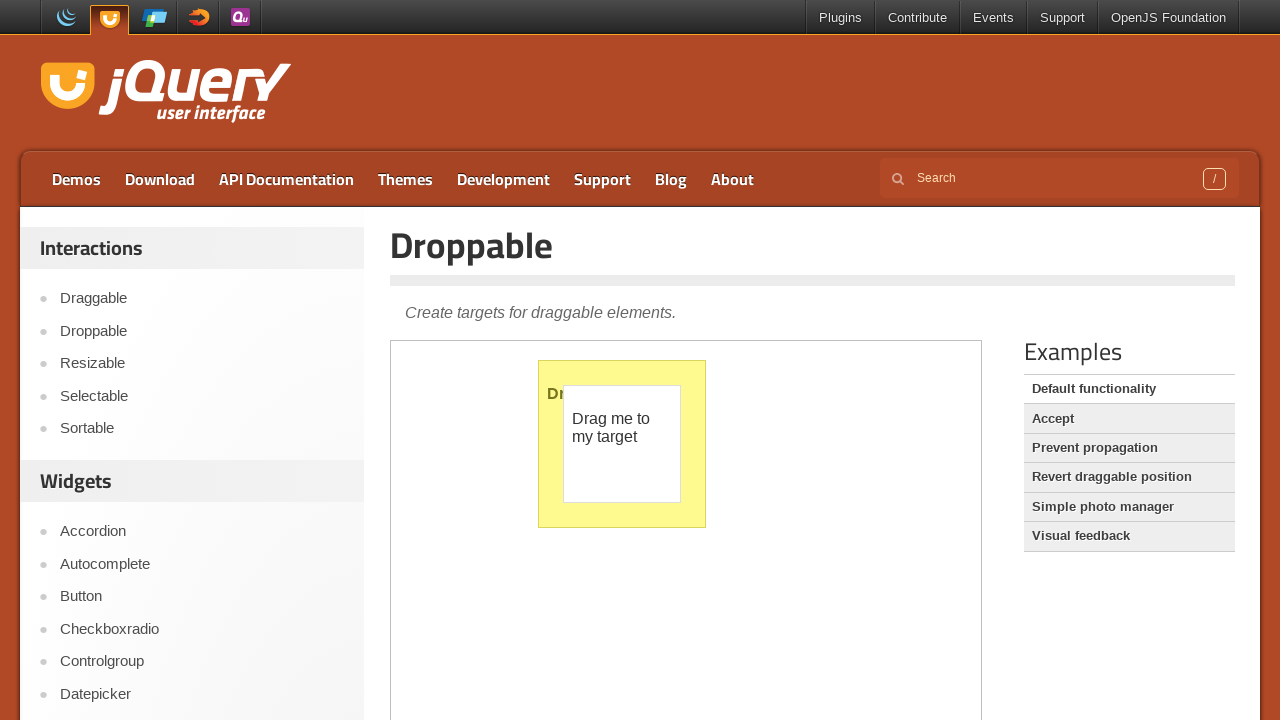